Tests that the registration form shows an error when username is too short (less than 3 characters)

Starting URL: https://anatoly-karpovich.github.io/demo-login-form/

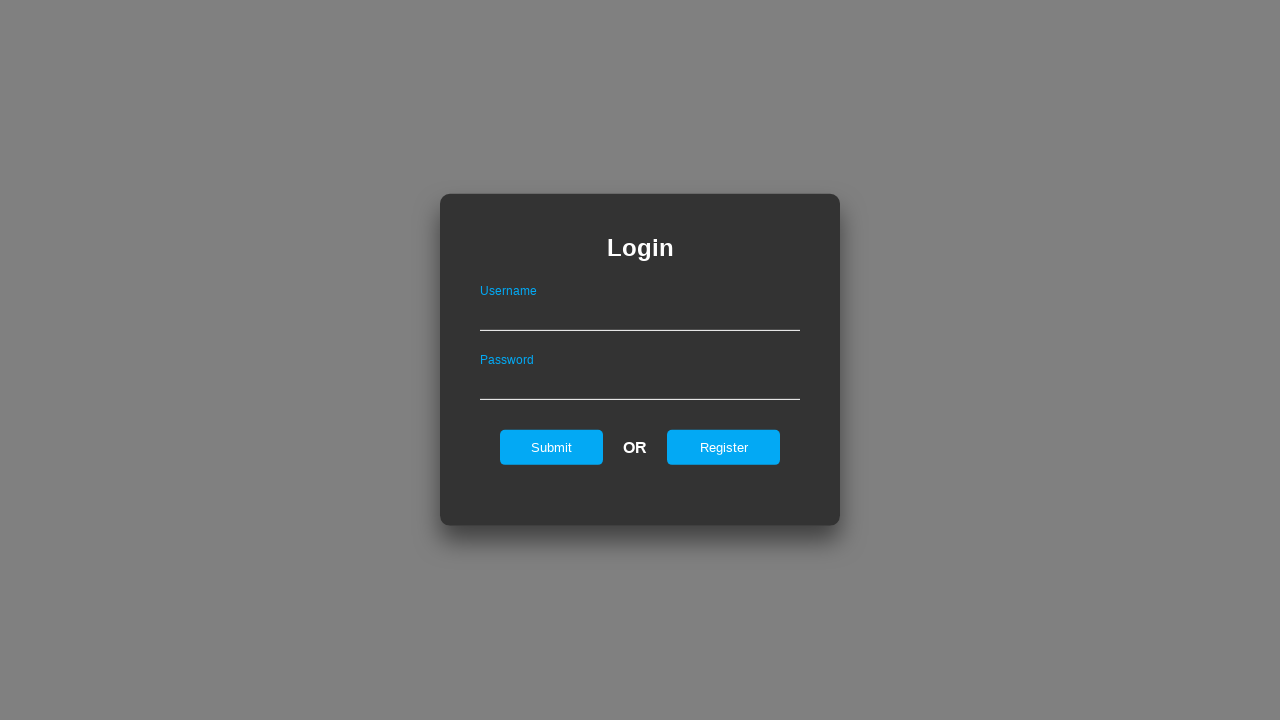

Clicked on register tab at (724, 447) on #registerOnLogin
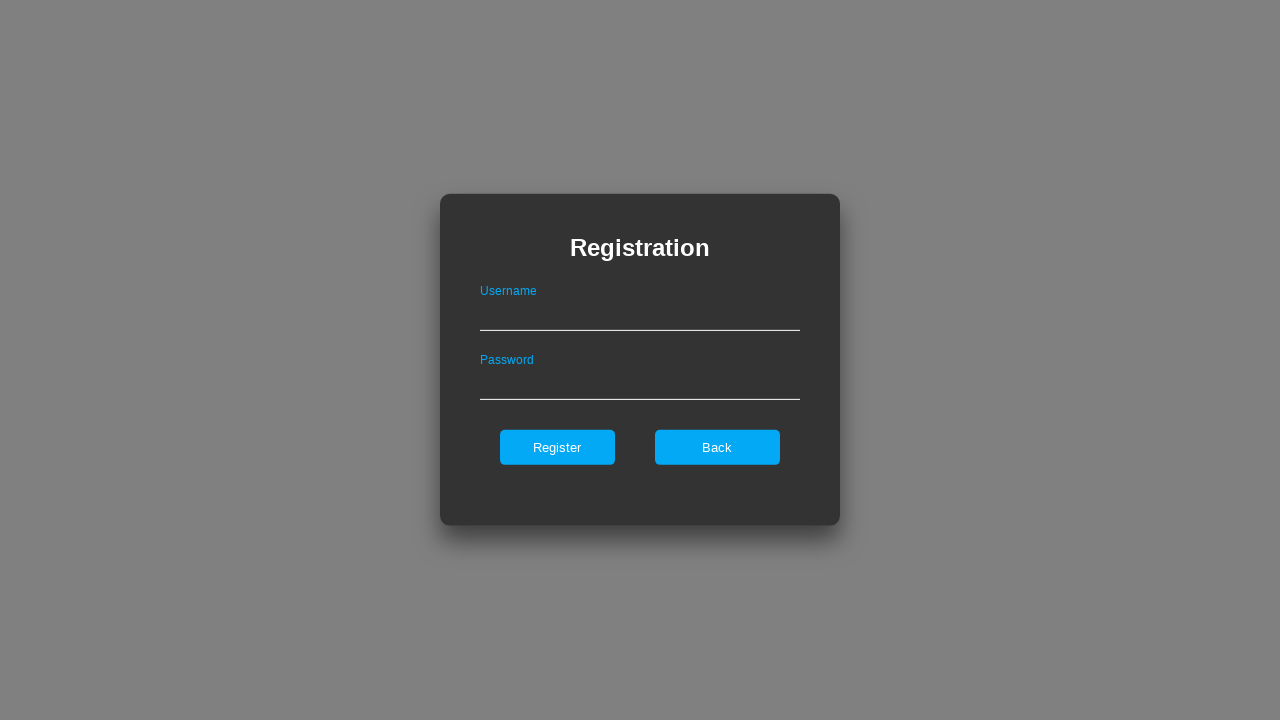

Filled username field with 'ab' (too short) on #userNameOnRegister
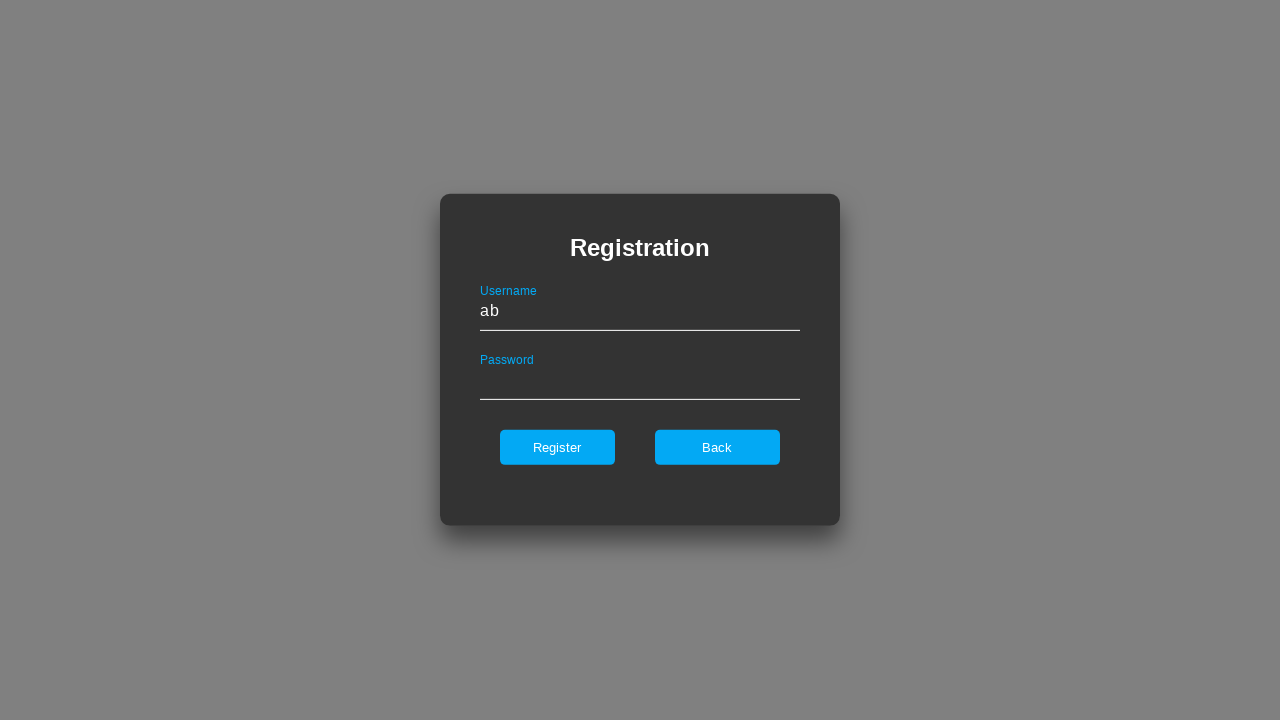

Filled password field with valid password 'ValidPass123' on #passwordOnRegister
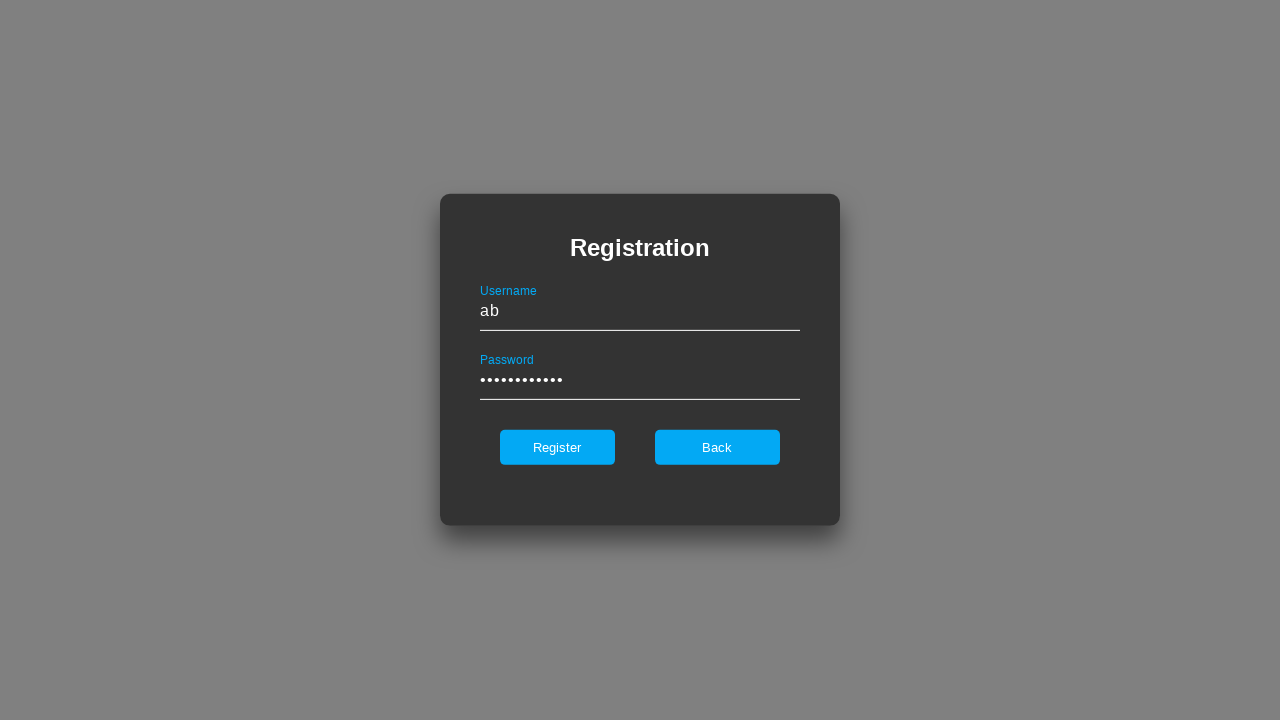

Clicked register button at (557, 447) on #register
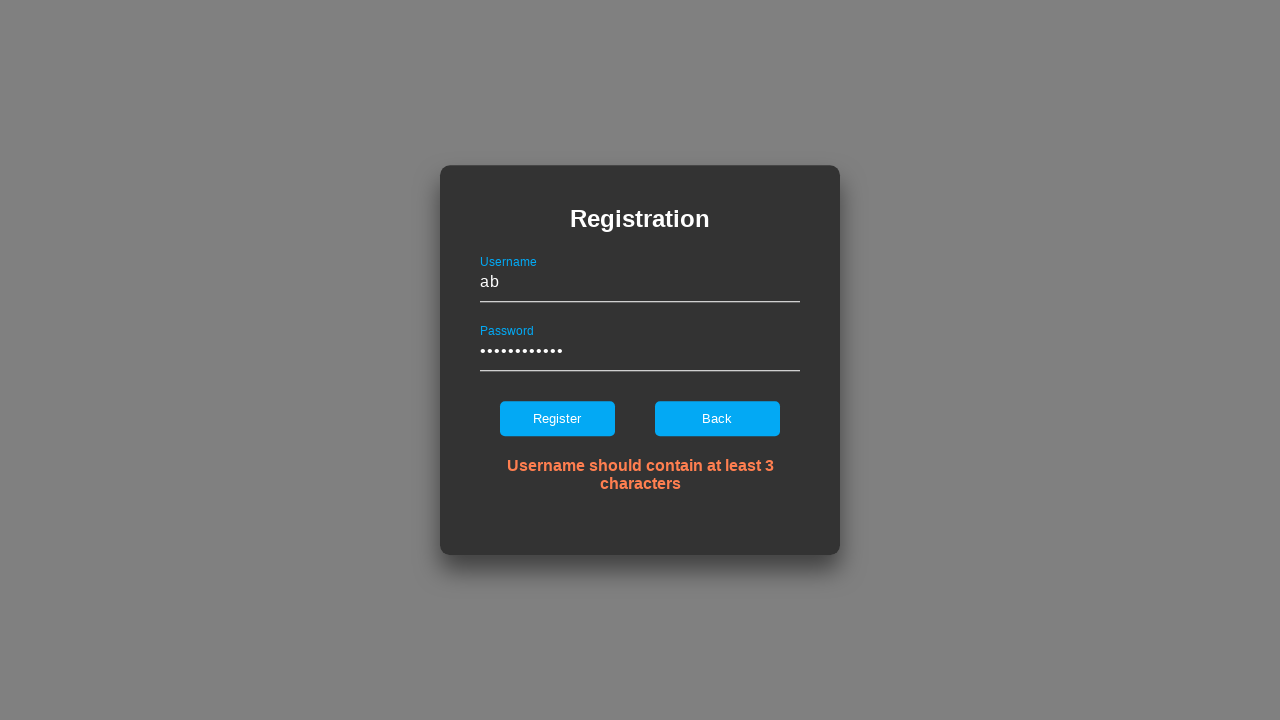

Error message for short username appeared
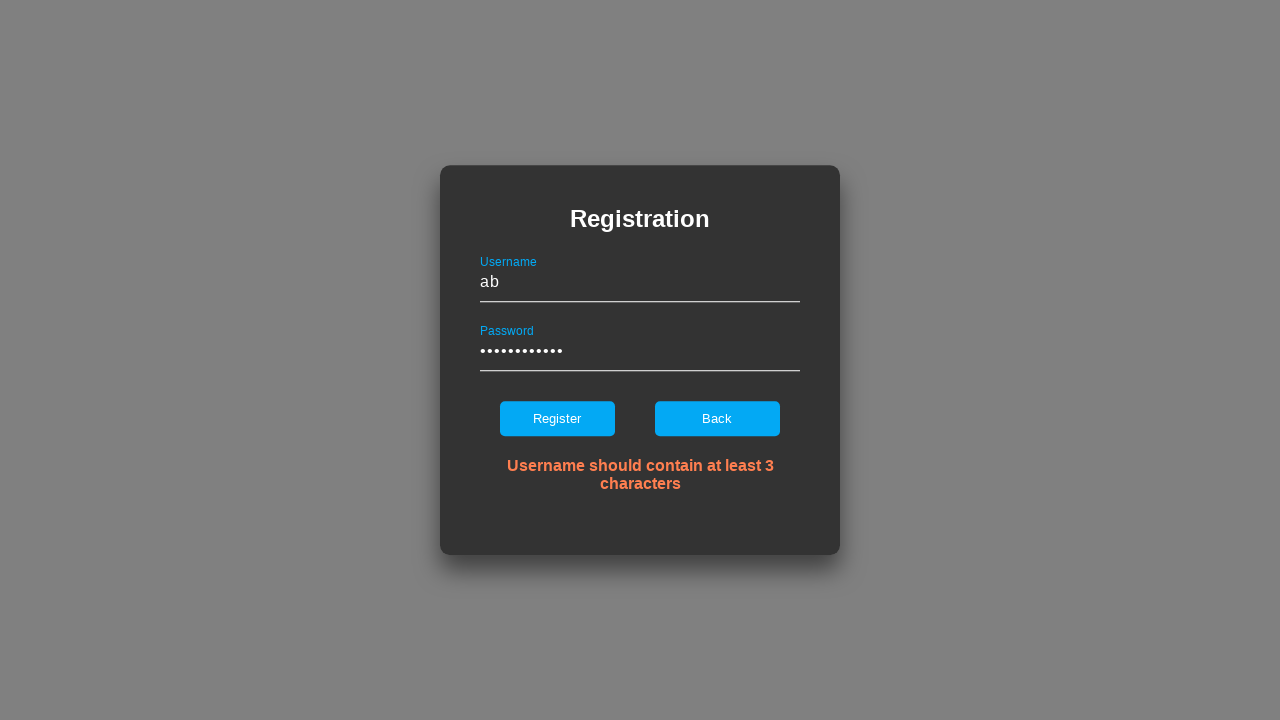

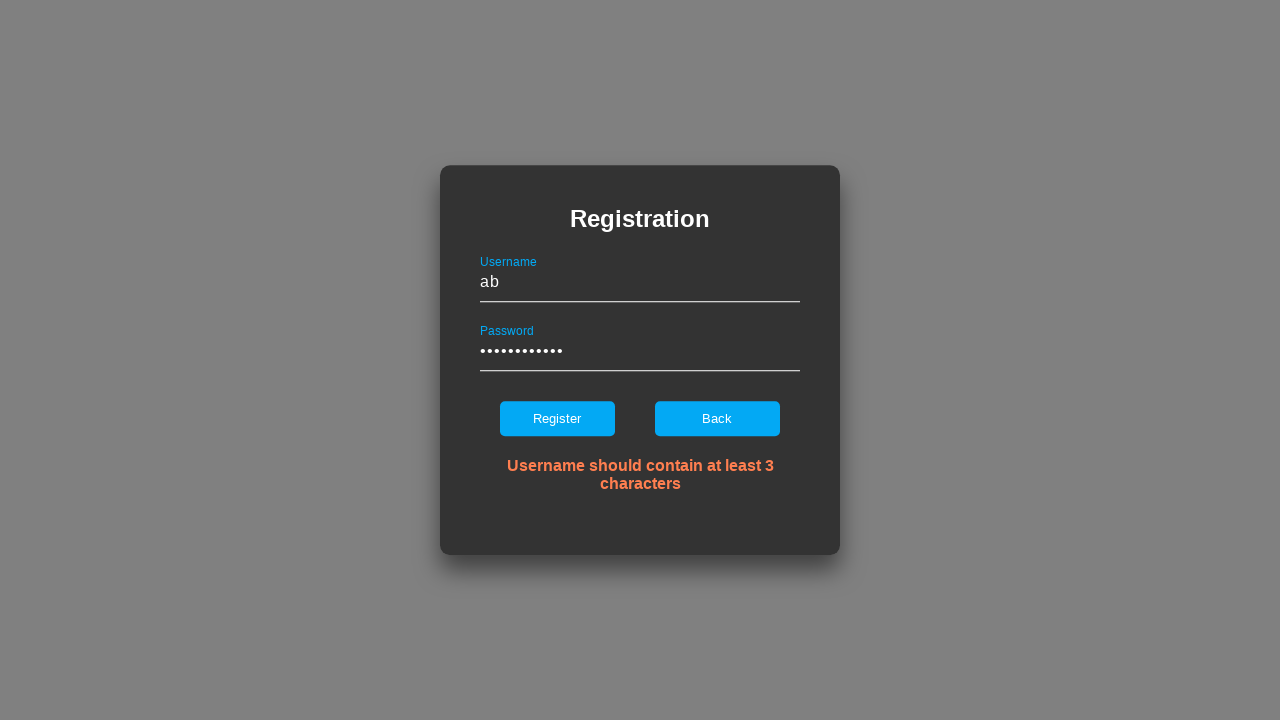